Navigates to W3Schools HTML tutorial page and verifies that links with href attributes are present on the page.

Starting URL: https://www.w3schools.com/html/

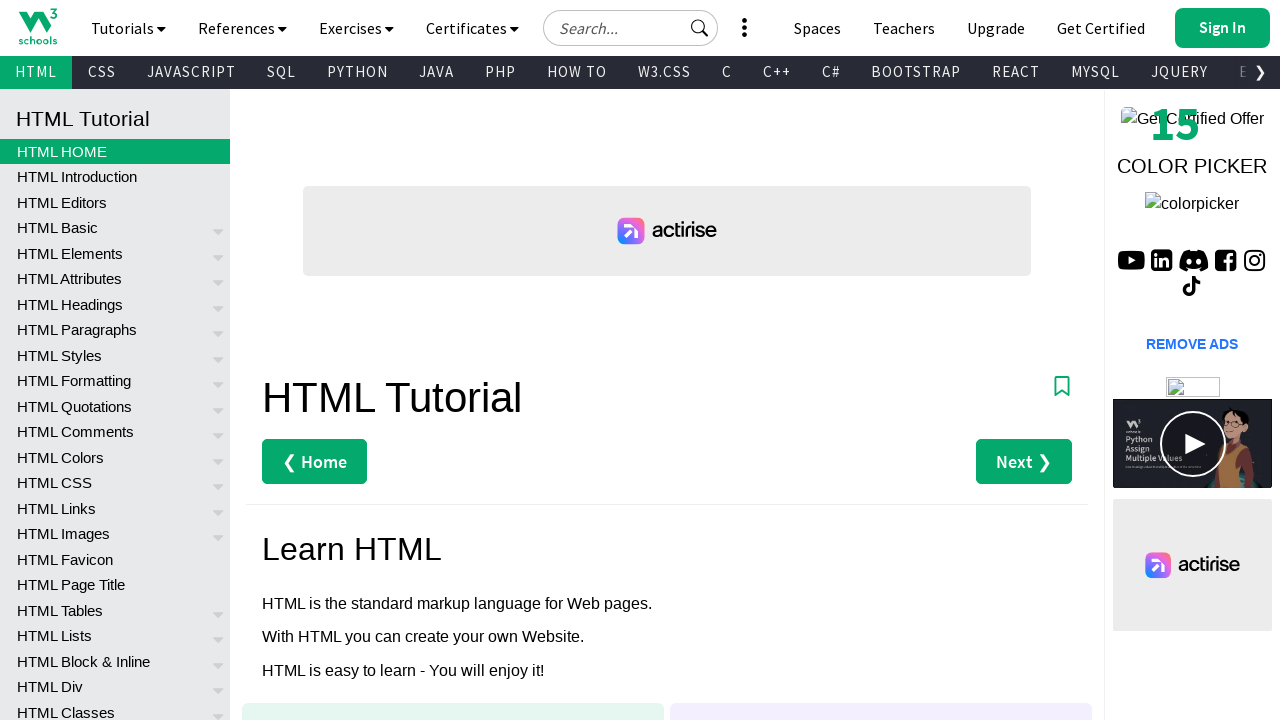

Navigated to W3Schools HTML tutorial page
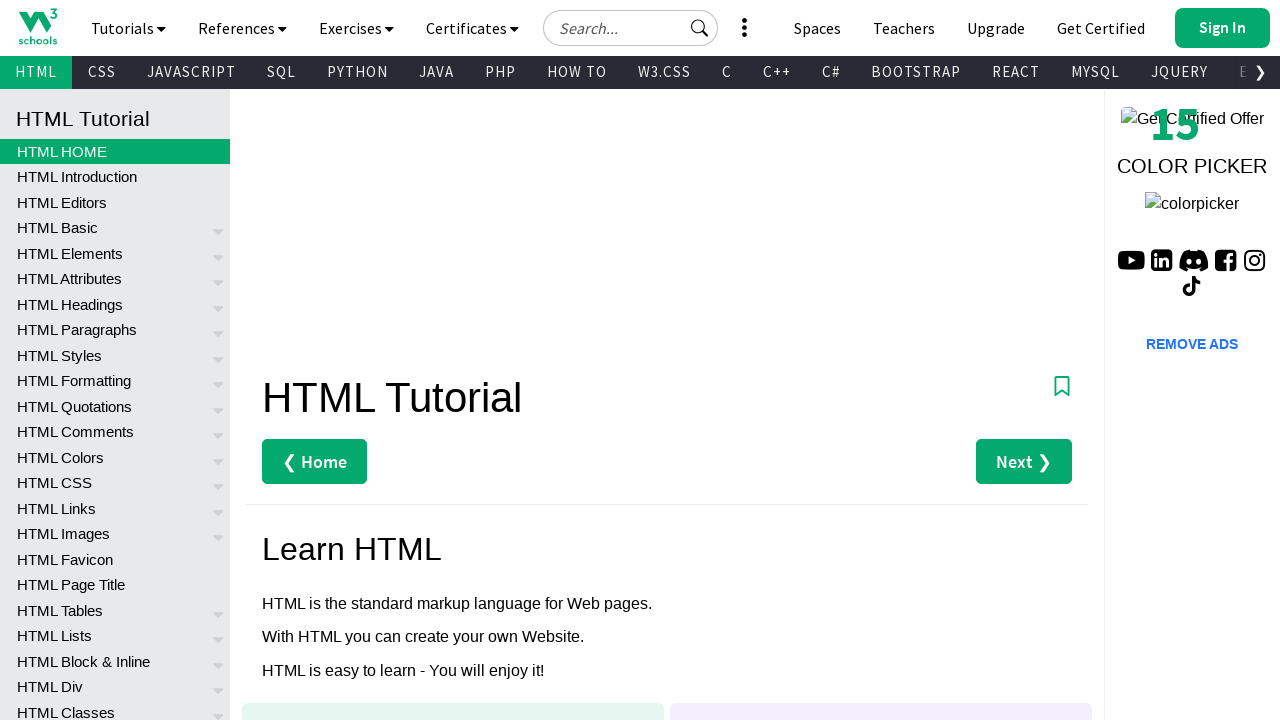

Waited for links with href attributes to load
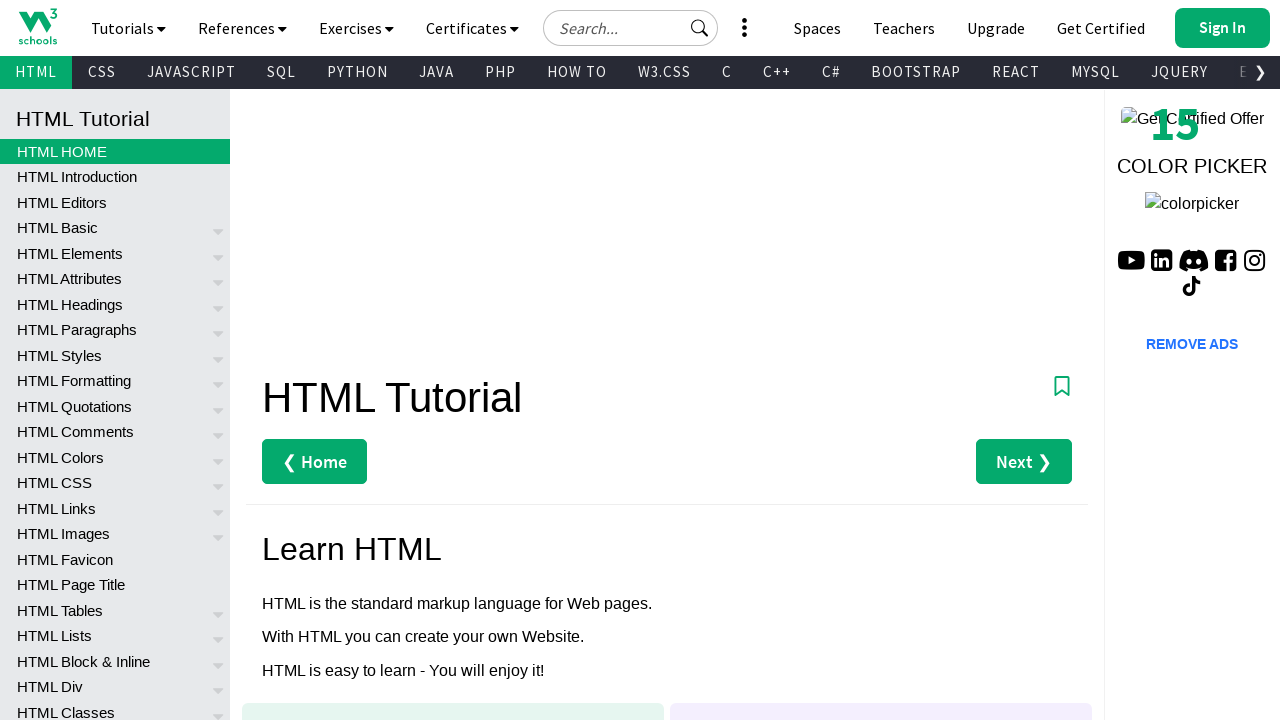

Located all links with href attributes
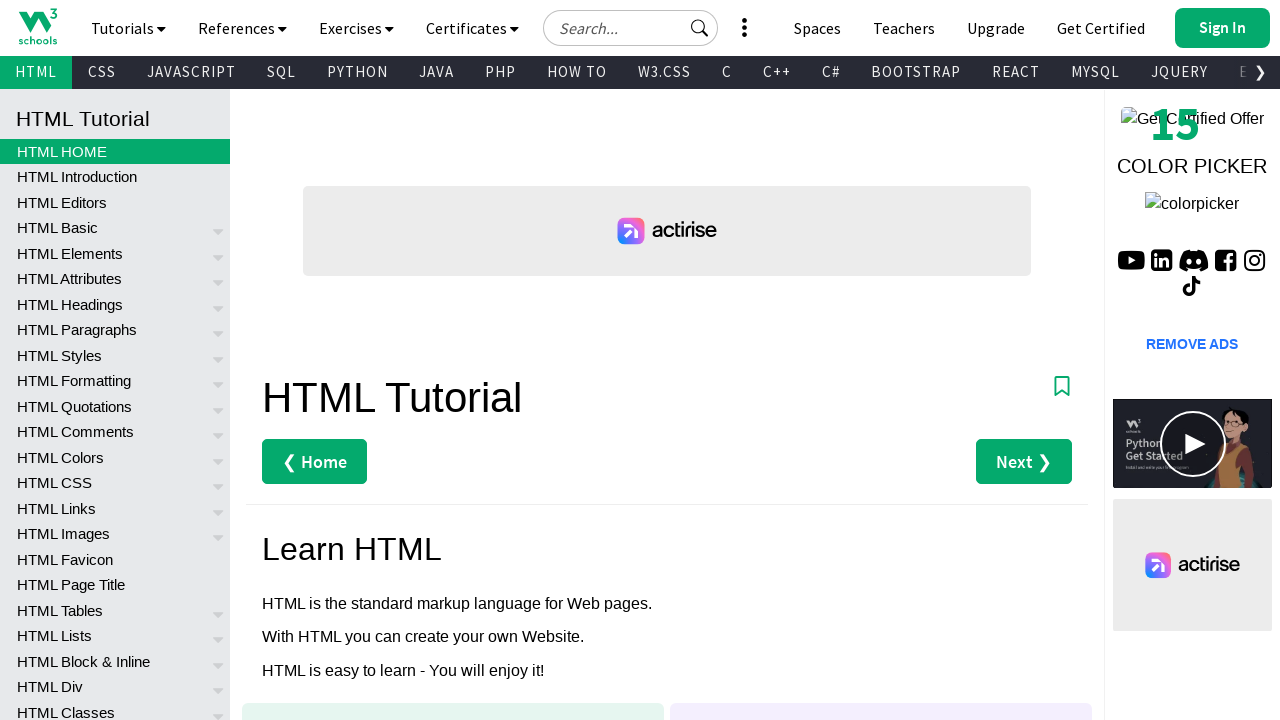

Verified that 924 links with href attributes are present on the page
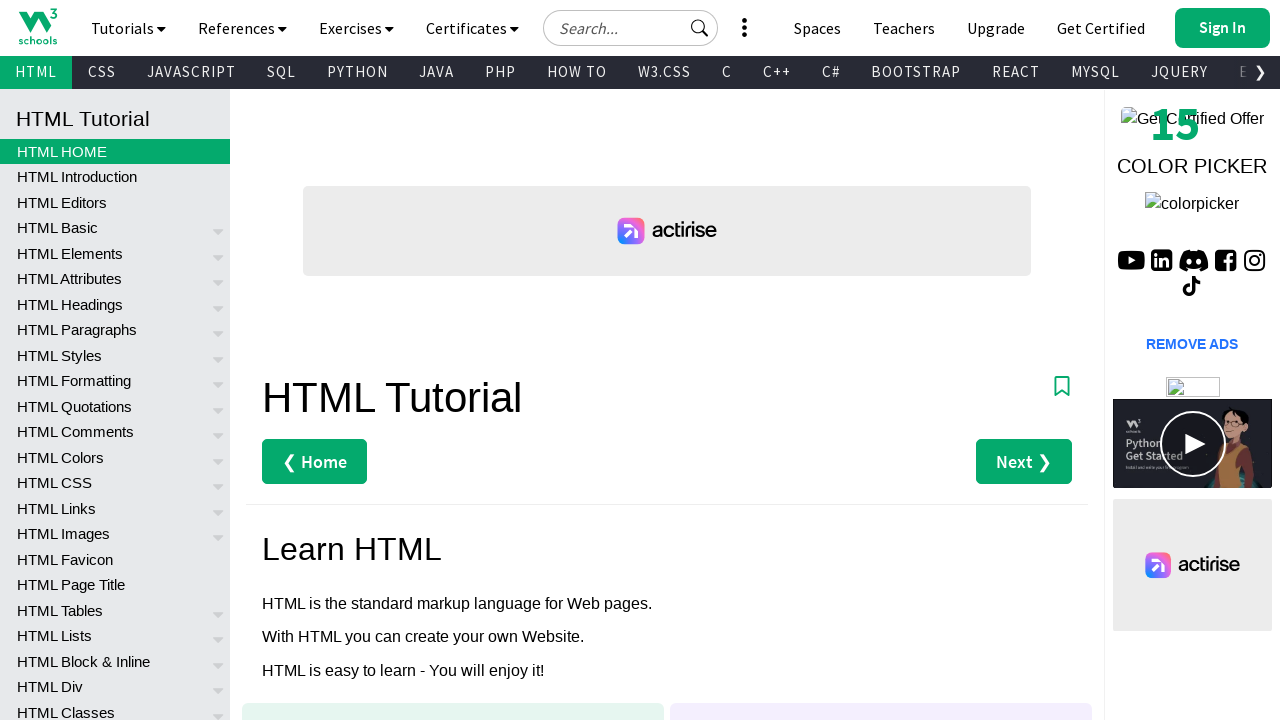

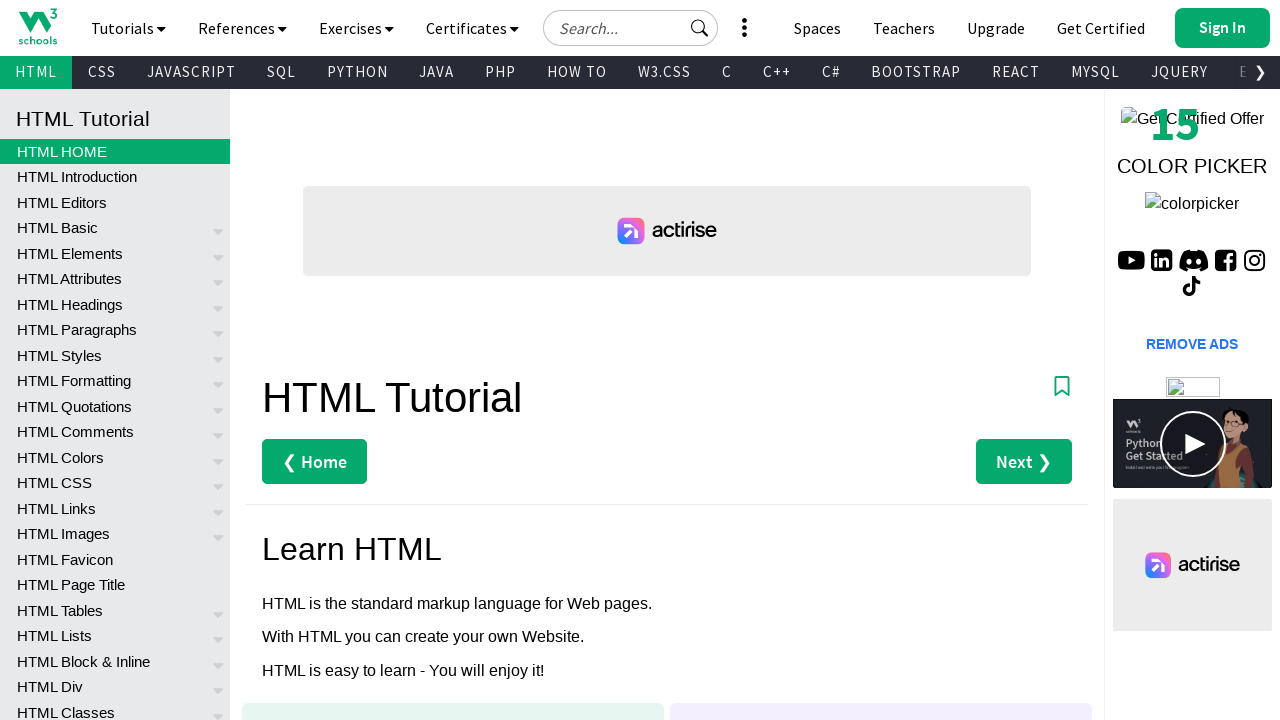